Tests the negative login scenario on a sign-in form by entering invalid credentials and verifying that a JavaScript alert with an error message is displayed.

Starting URL: https://claruswaysda.github.io/signIn.html

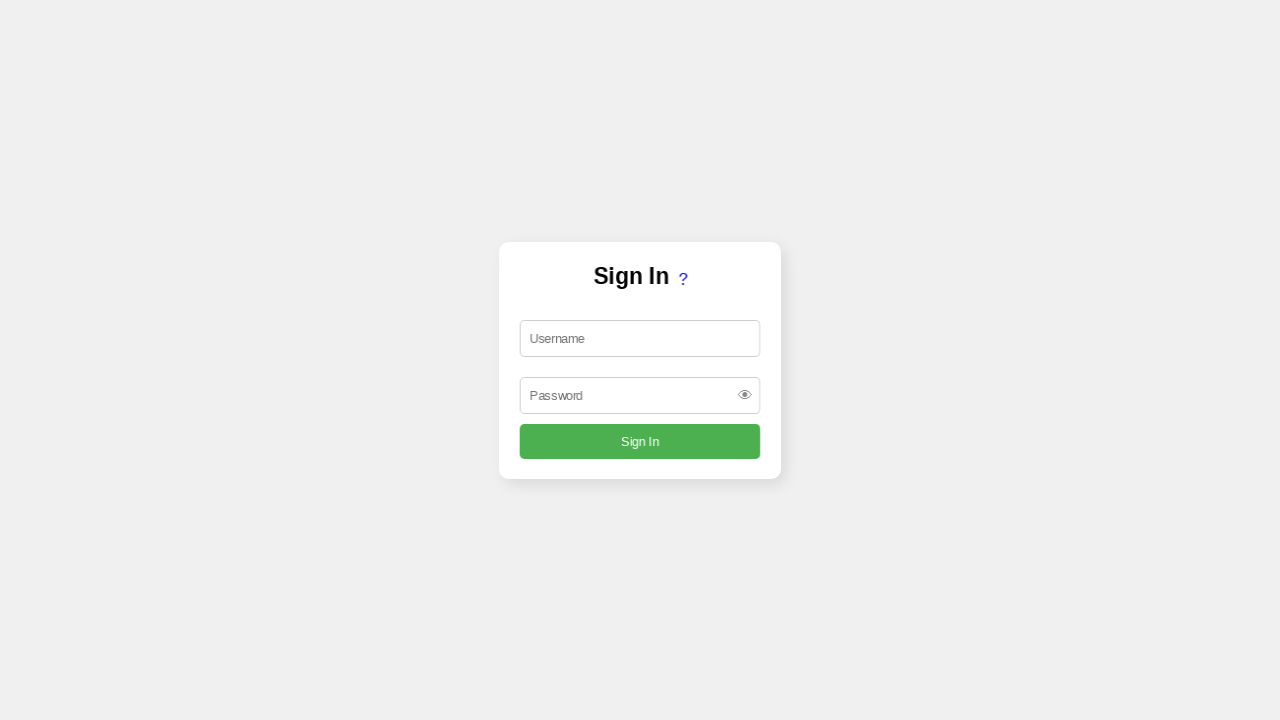

Entered invalid username 'wronguser' in username field on #username
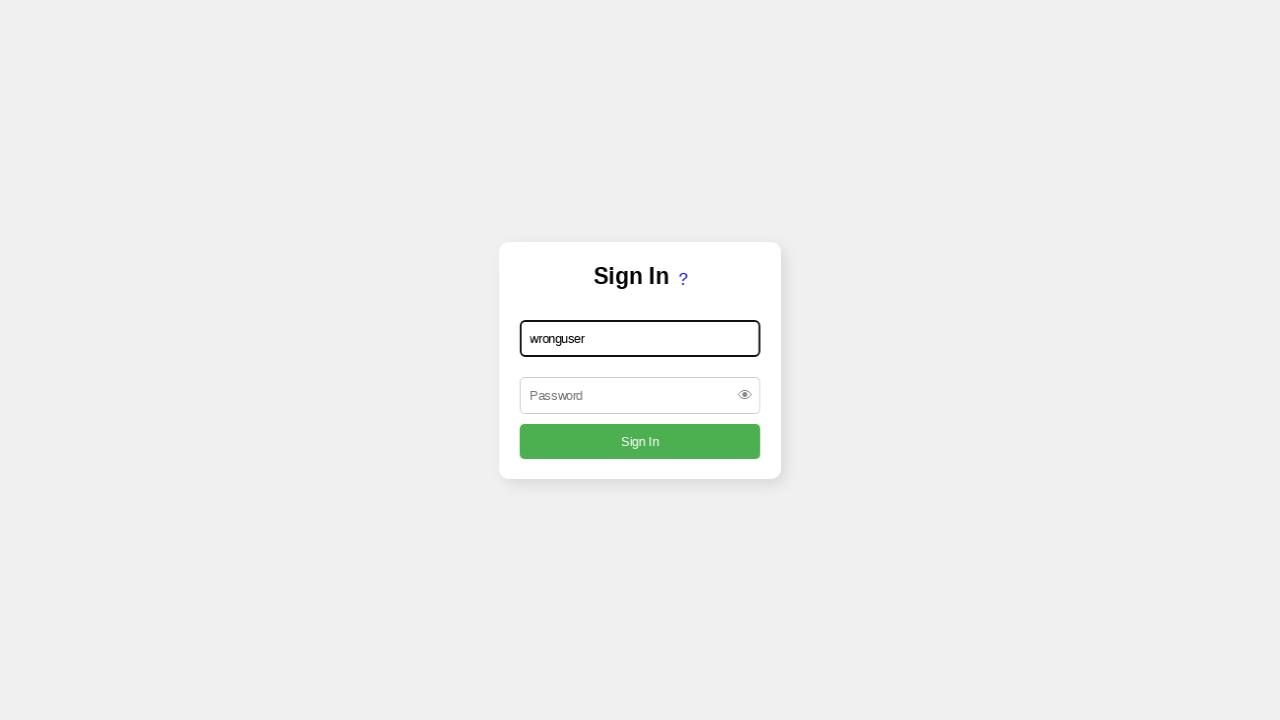

Entered invalid password 'wrongpass' in password field on #password
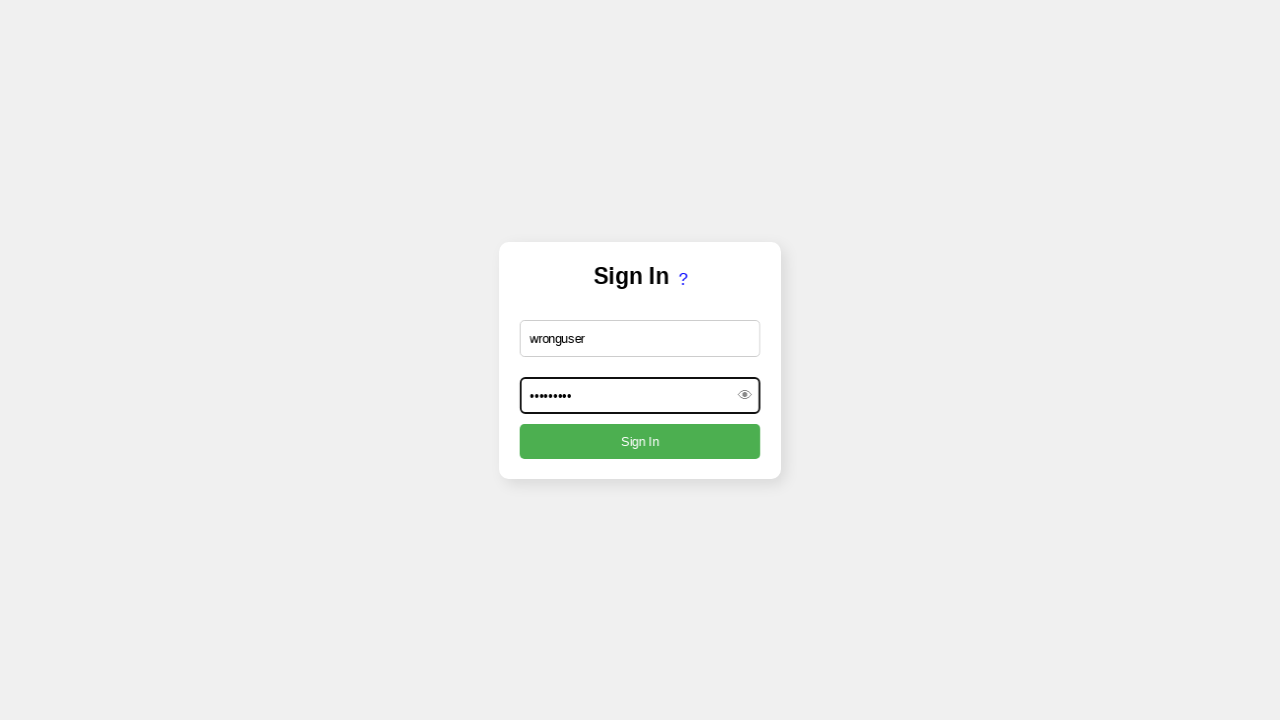

Set up dialog handler to capture alert messages
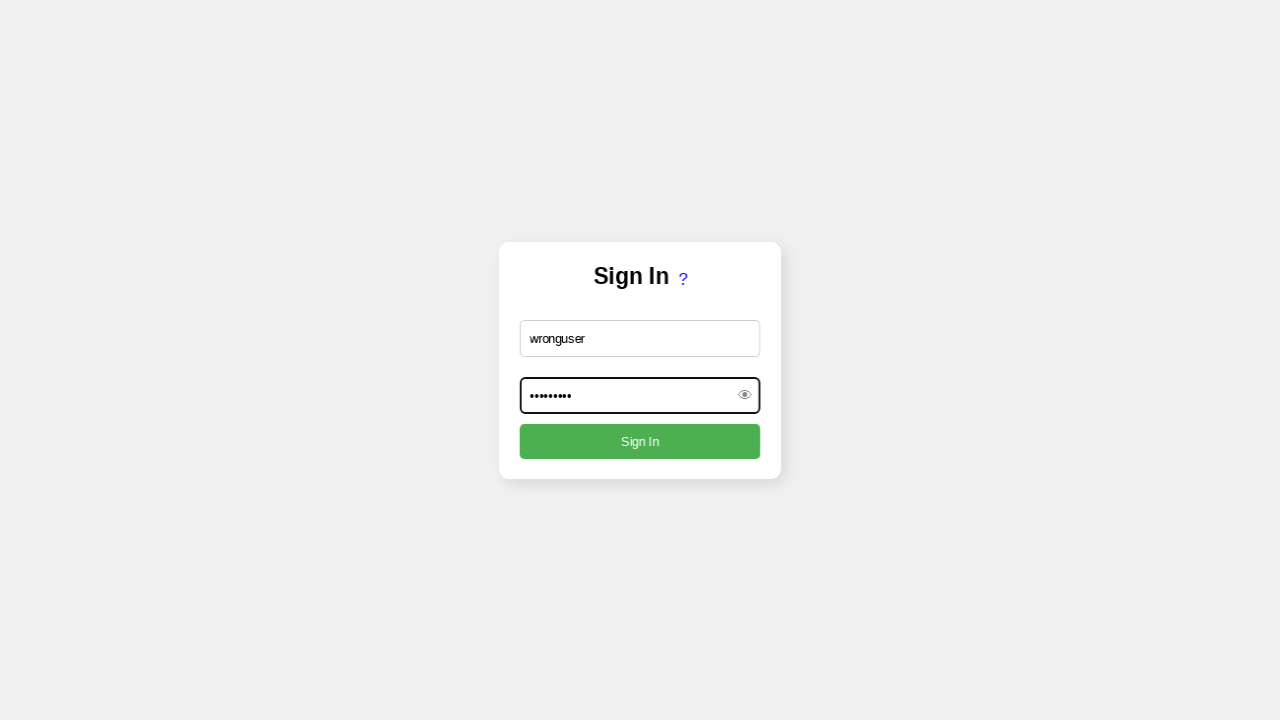

Clicked submit button to attempt login with invalid credentials at (640, 441) on input[type='submit']
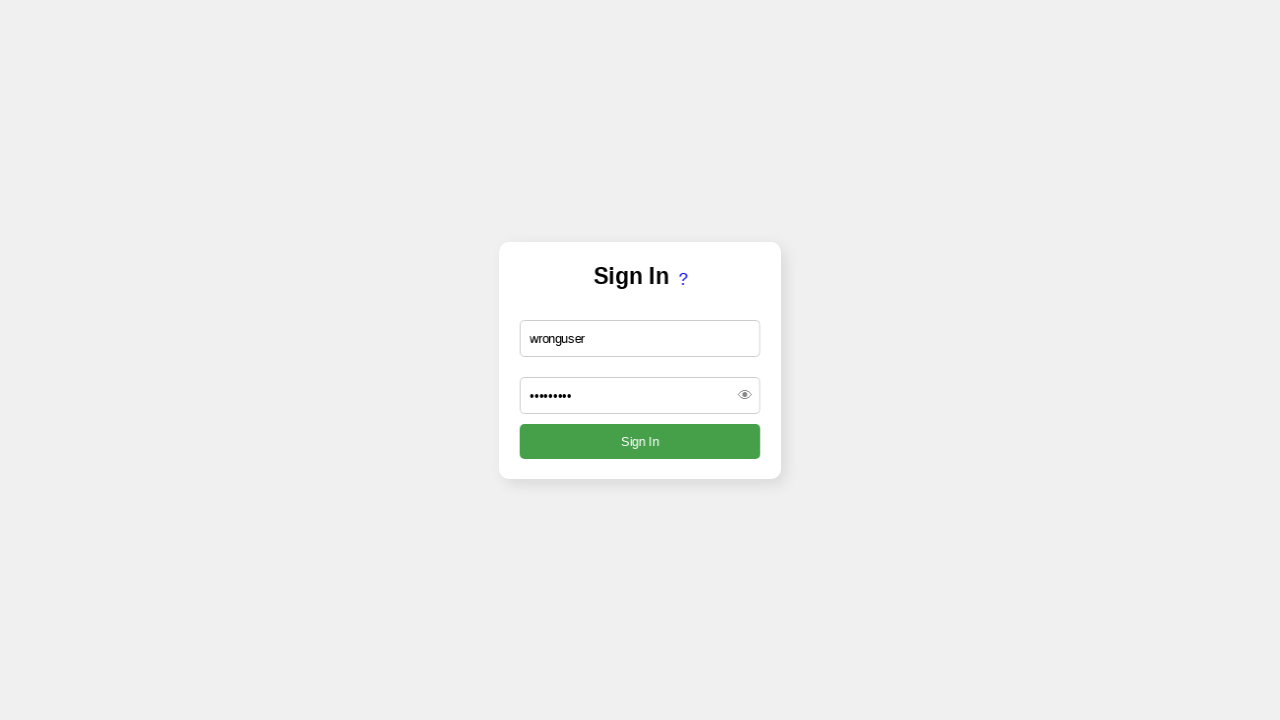

Waited for alert dialog to be handled and error message captured
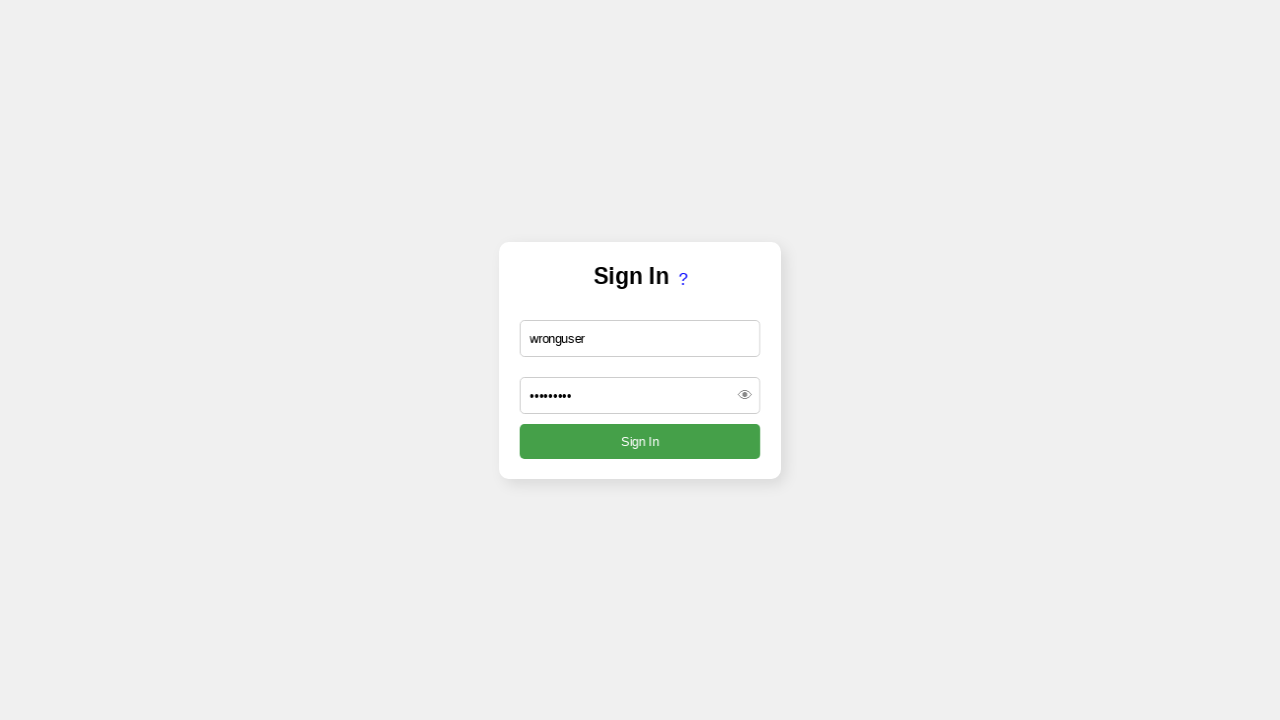

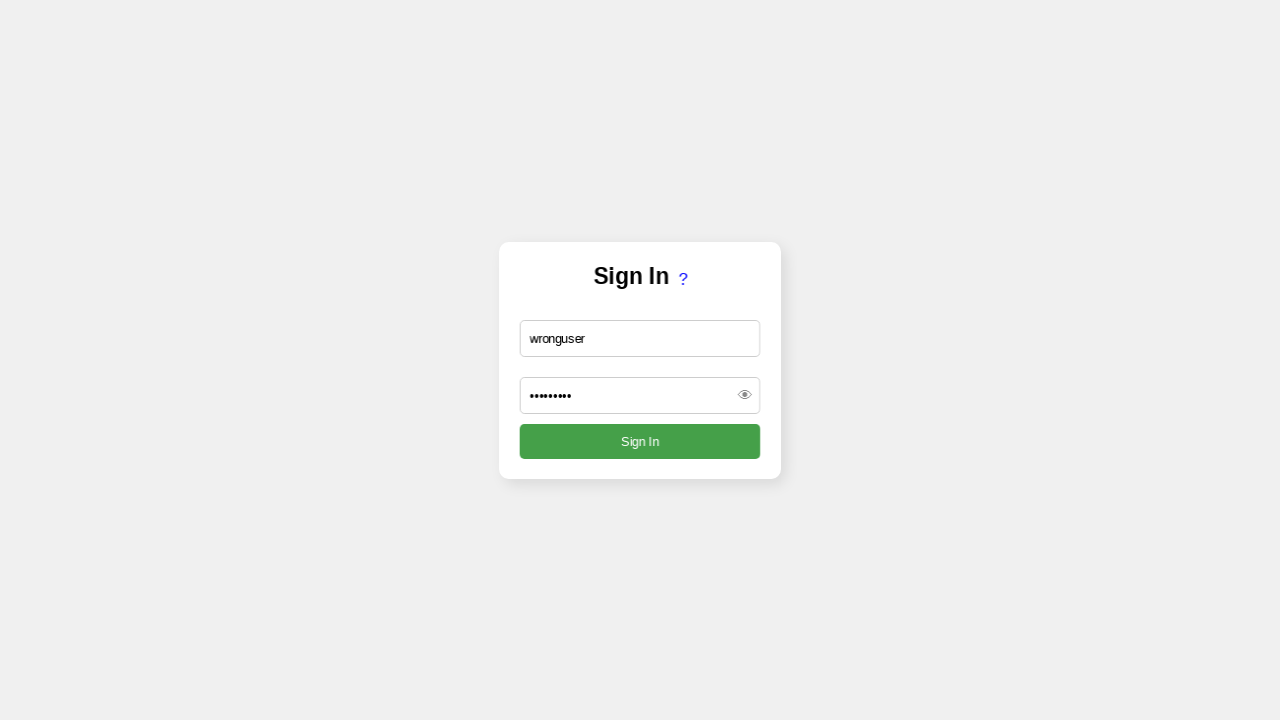